Tests trip search functionality by entering a destination in the search field and submitting the search

Starting URL: https://deens-master.now.sh/

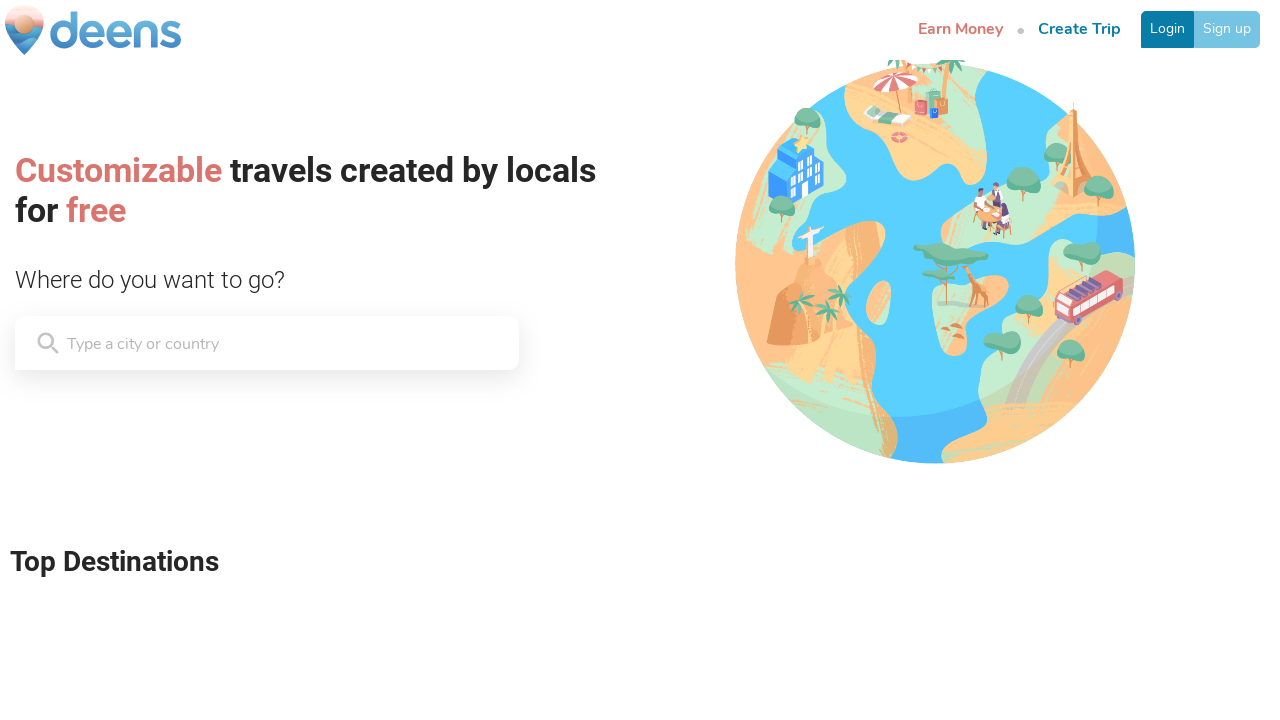

Clicked on search input field at (167, 343) on [style='overflow: hidden; padding: 2px 0px;'] > * >> nth=0
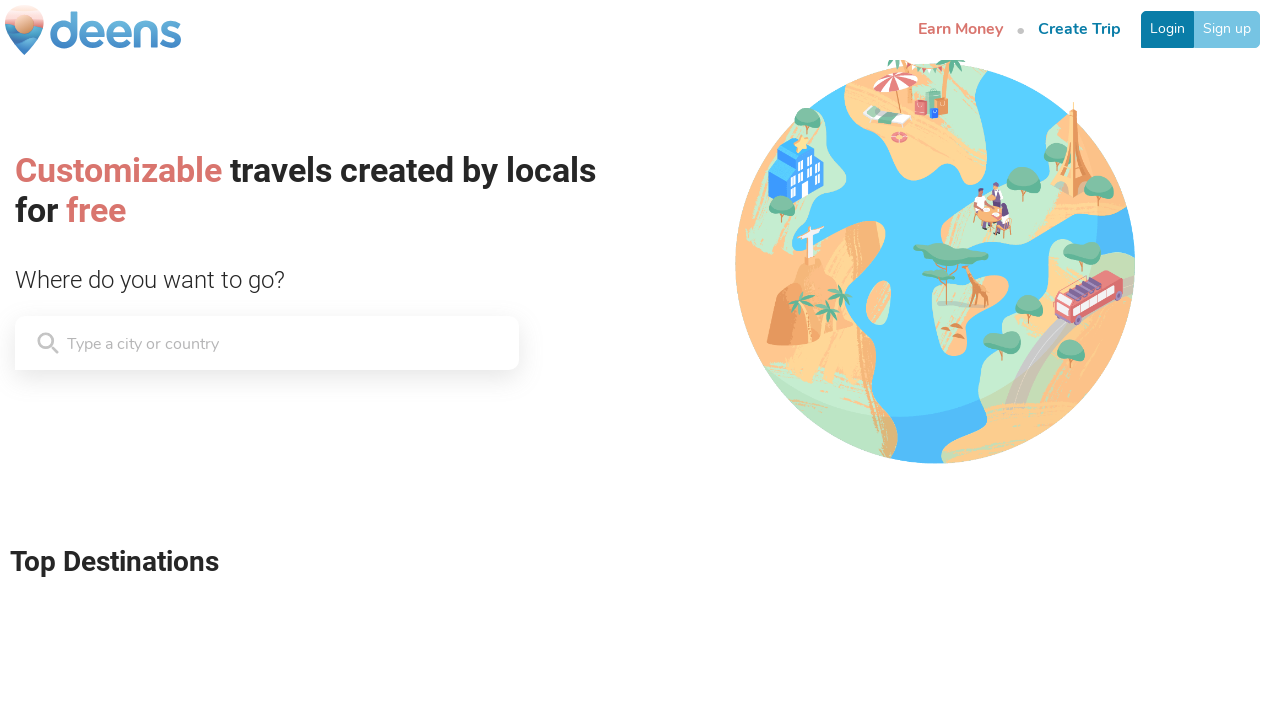

Cleared search input field on [style='overflow: hidden; padding: 2px 0px;'] > * >> nth=0
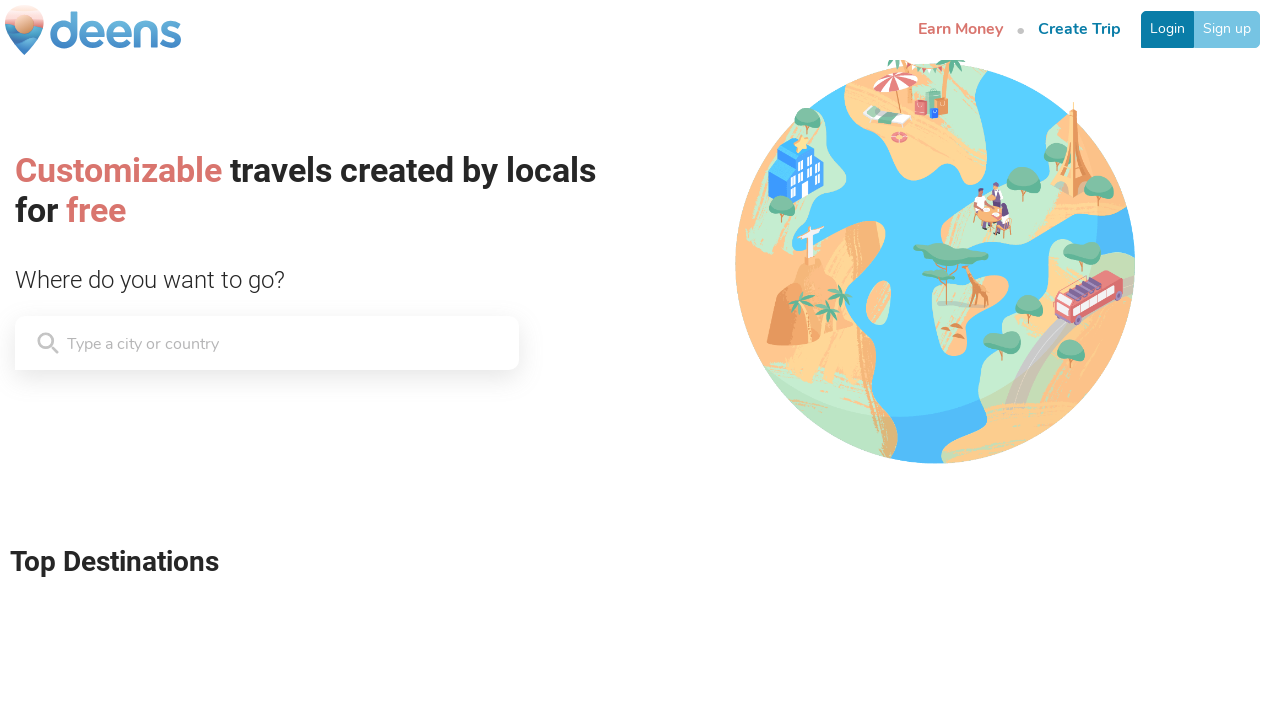

Filled search field with destination 'New York, New York' on [style='overflow: hidden; padding: 2px 0px;'] > * >> nth=0
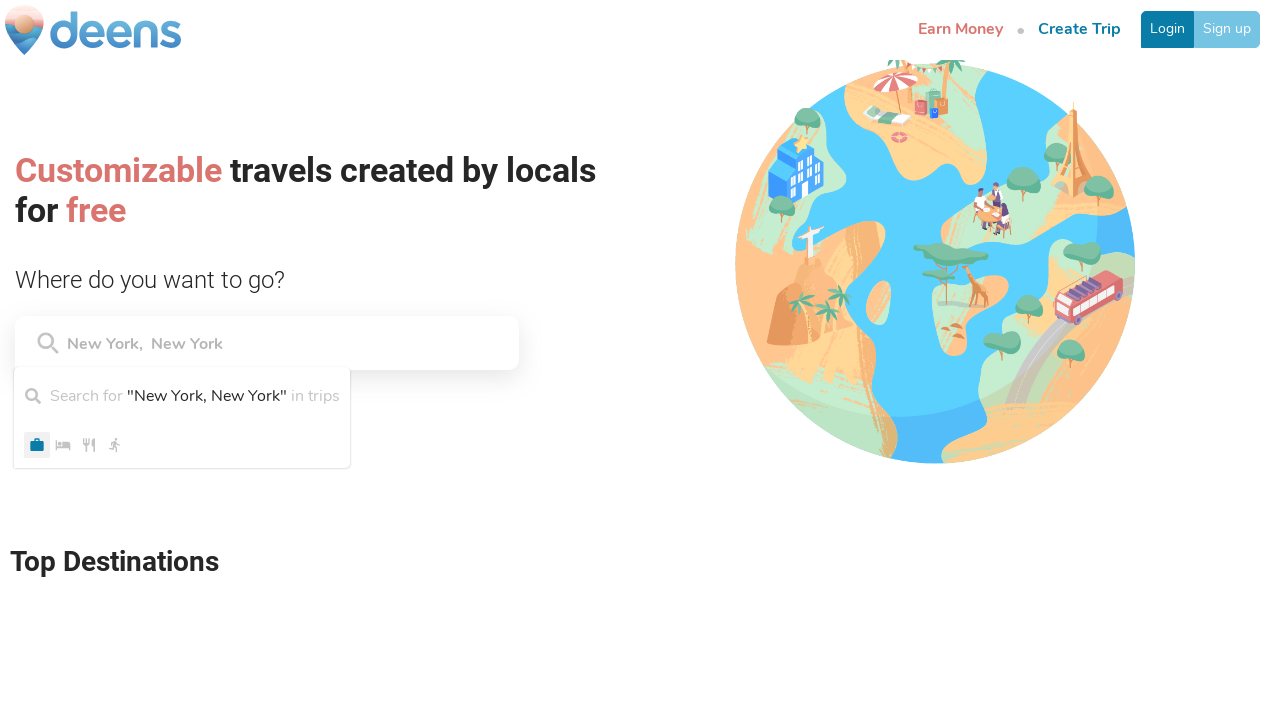

Pressed Enter to submit trip search on [style='overflow: hidden; padding: 2px 0px;'] > * >> nth=0
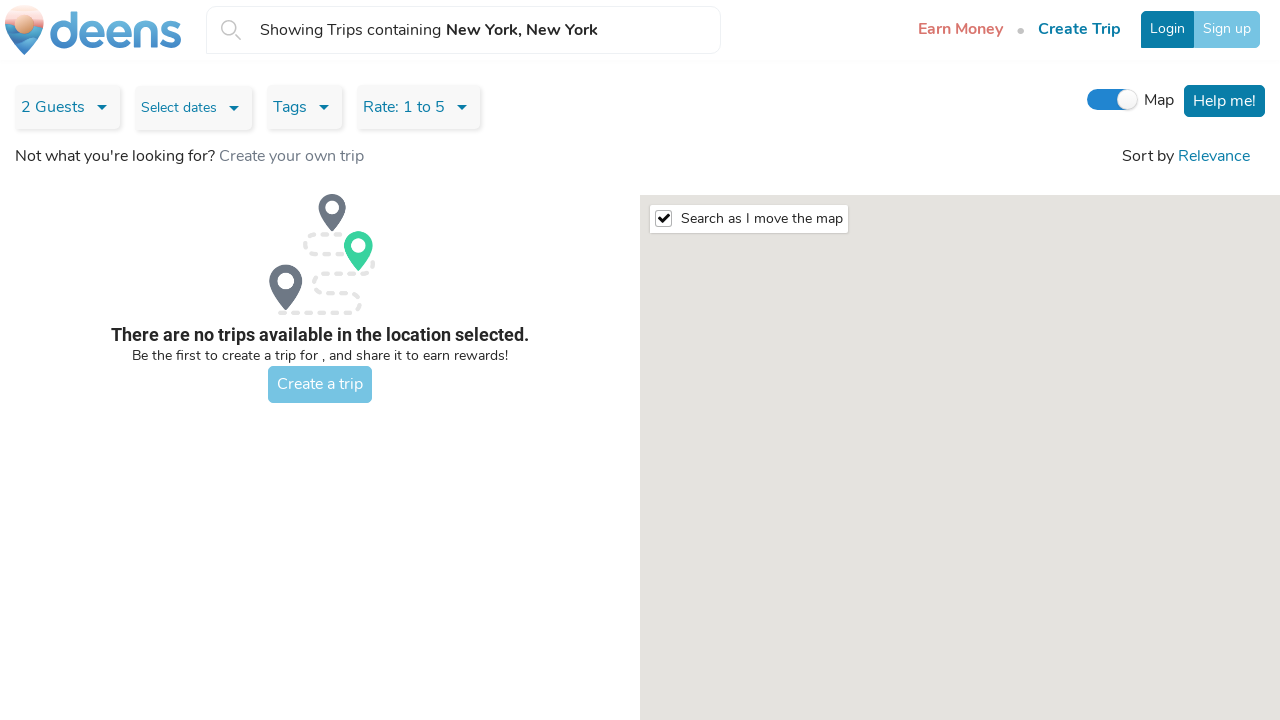

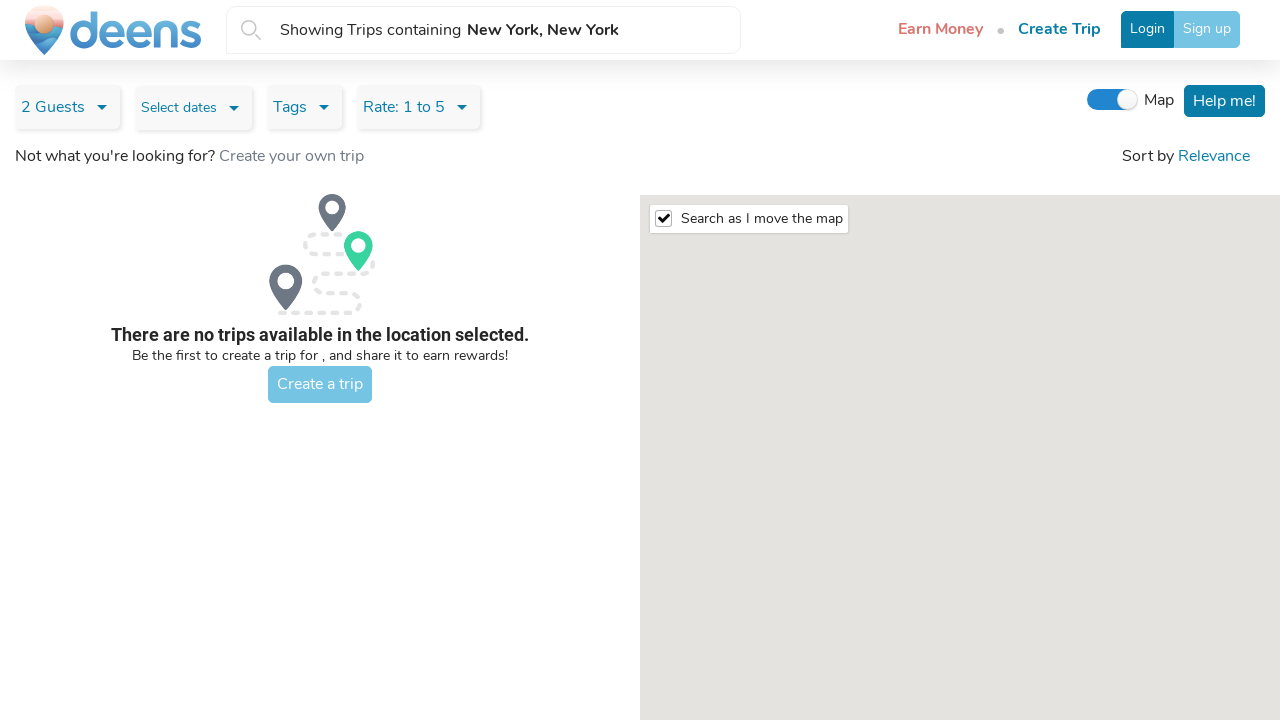